Navigates to Python.org homepage, searches for "pycon" using the search box, and submits the search

Starting URL: http://www.python.org

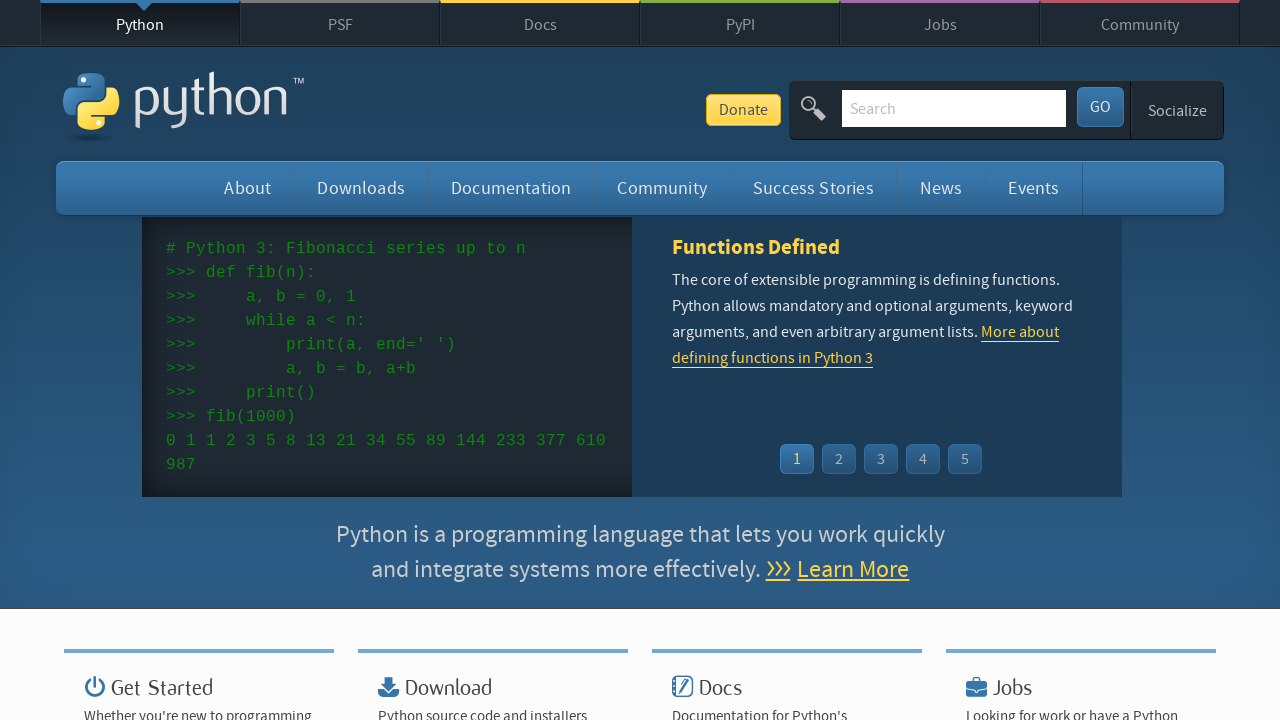

Verified 'Python' is in the page title
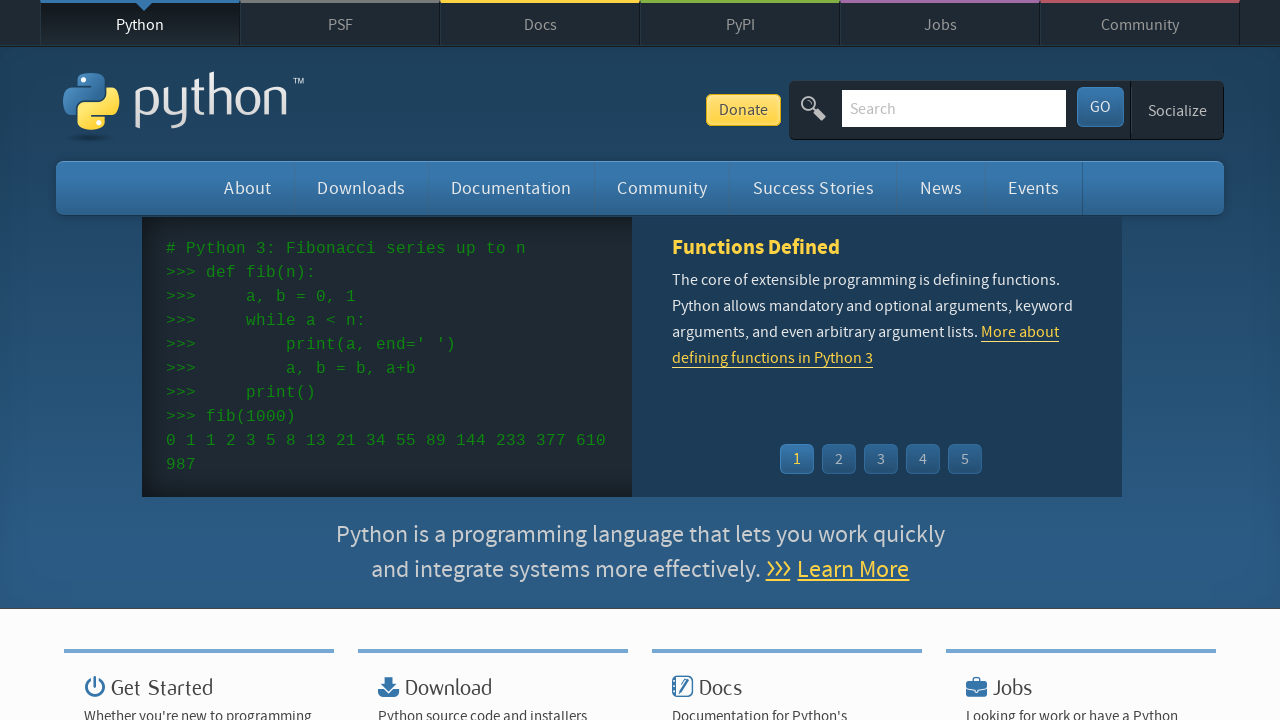

Found and cleared the search box on input[name='q']
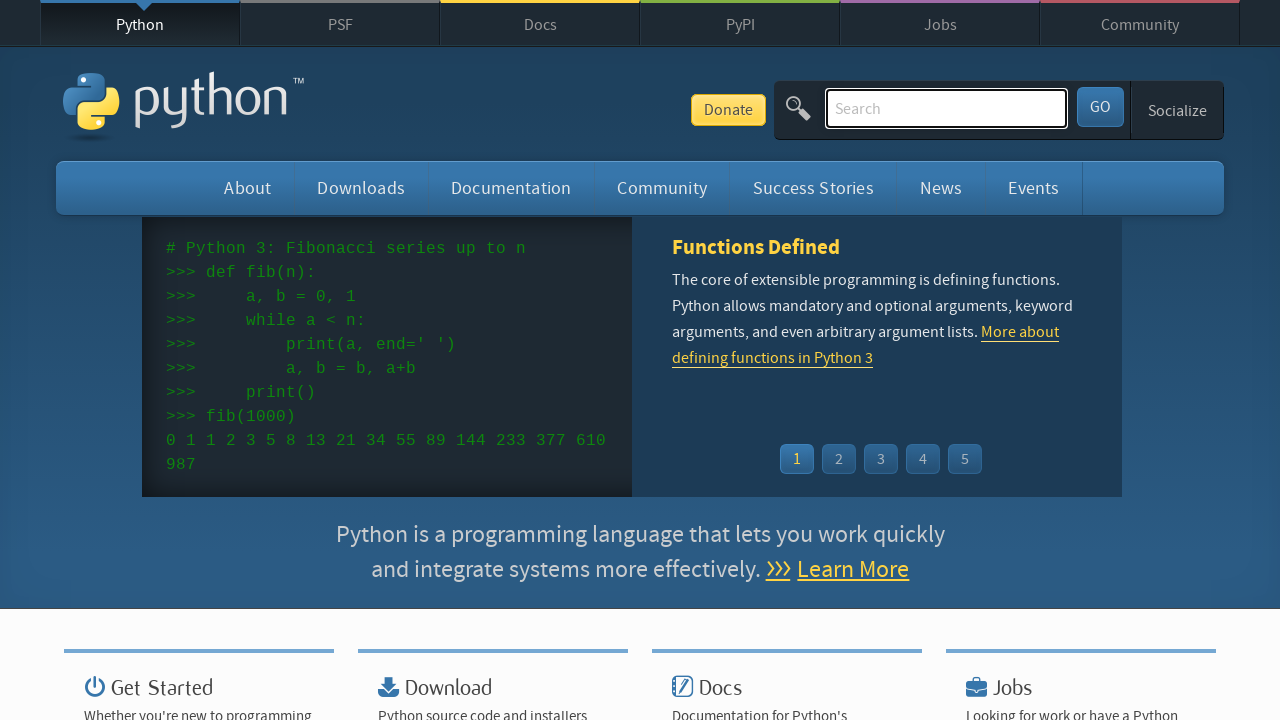

Filled search box with 'pycon' on input[name='q']
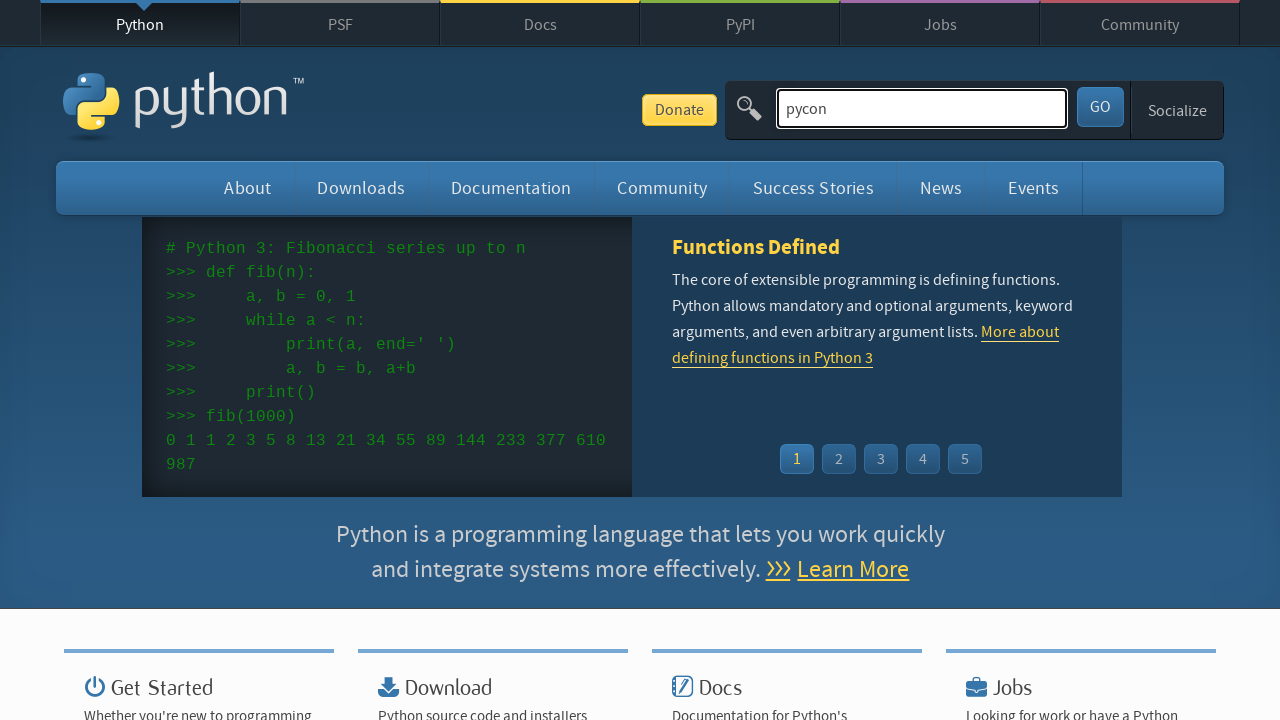

Submitted search by pressing Enter on input[name='q']
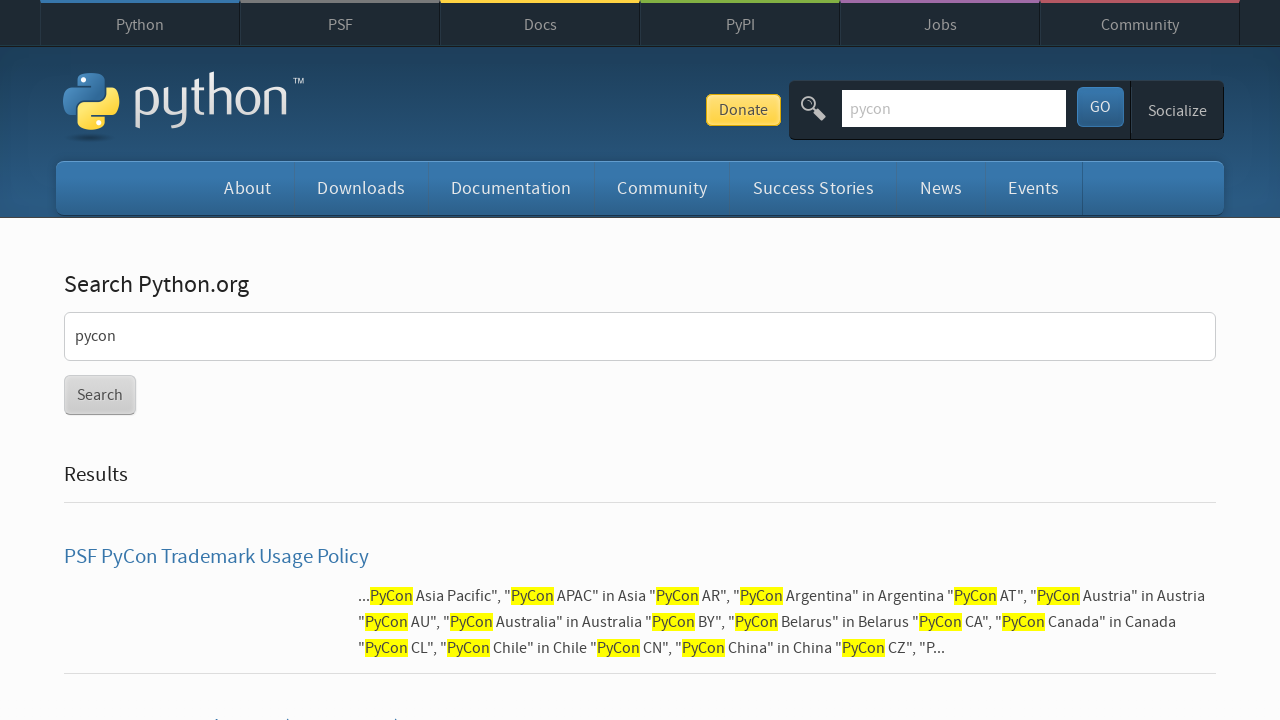

Waited for search results to load (networkidle)
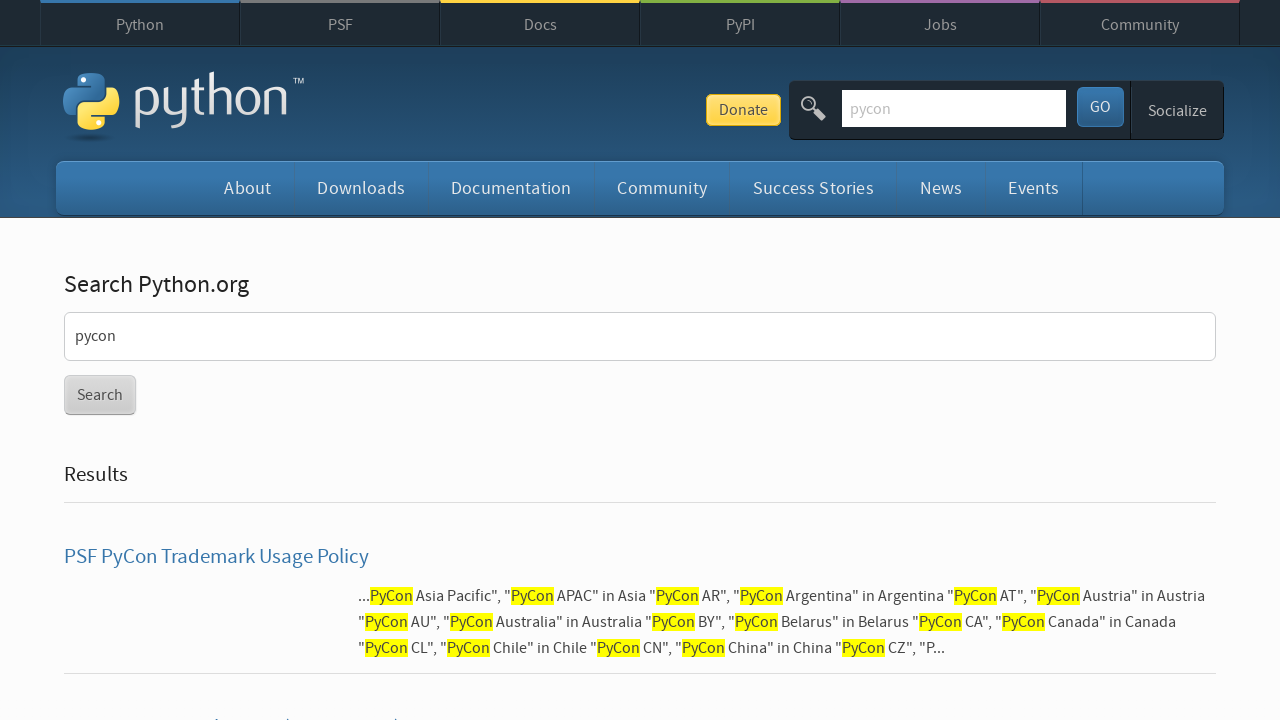

Verified search results appeared (no 'No results found' message)
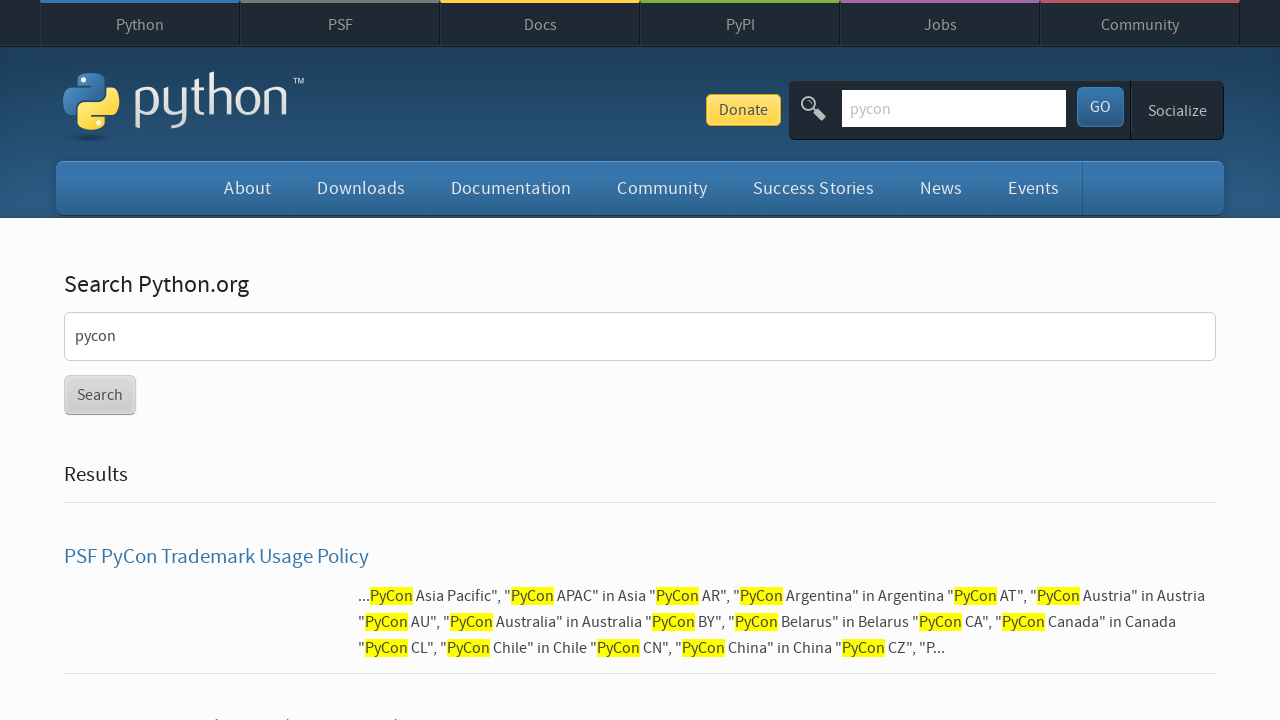

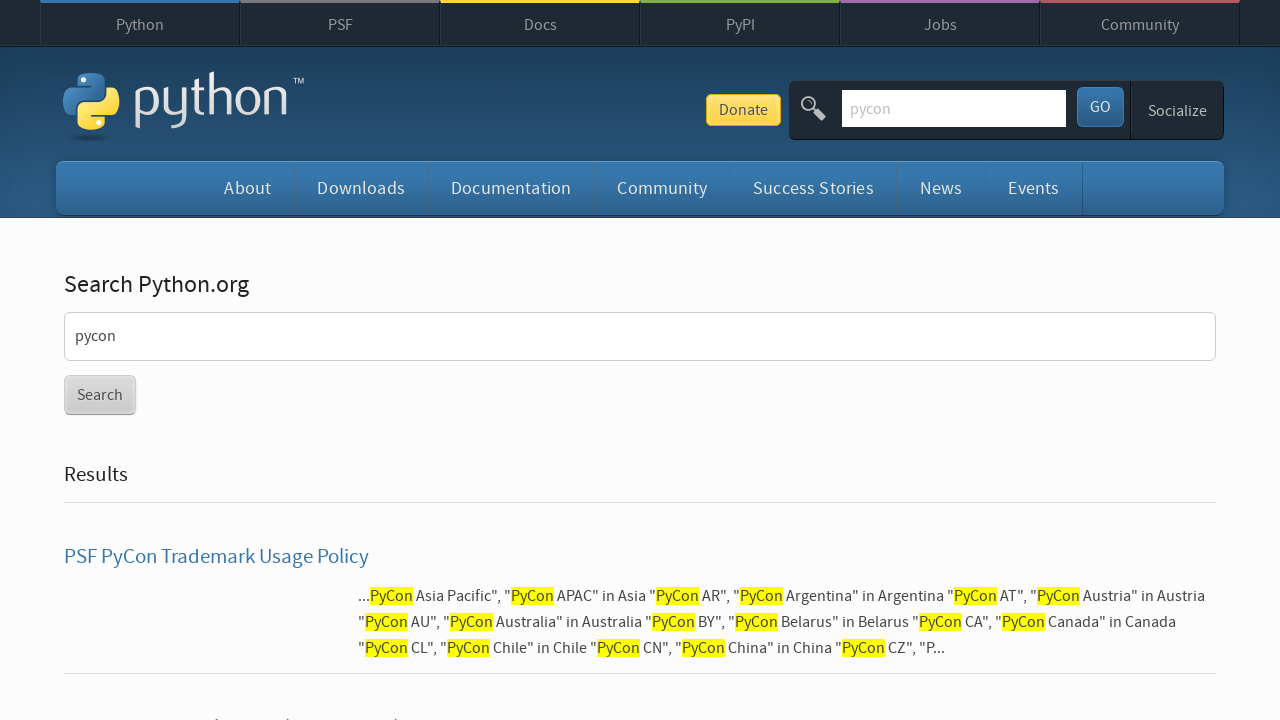